Tests JavaScript scrolling functionality by scrolling down to a link at the bottom of the page and then scrolling back up to the top

Starting URL: https://practice.cydeo.com/large

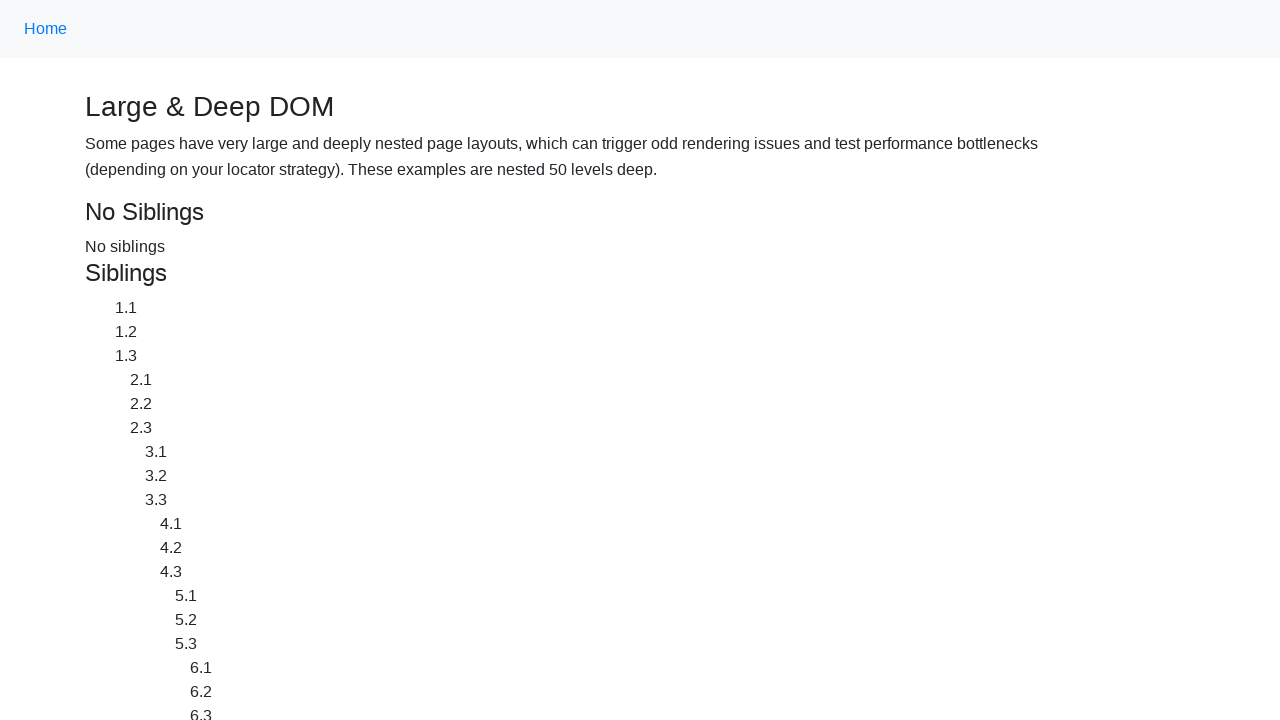

Navigated to https://practice.cydeo.com/large
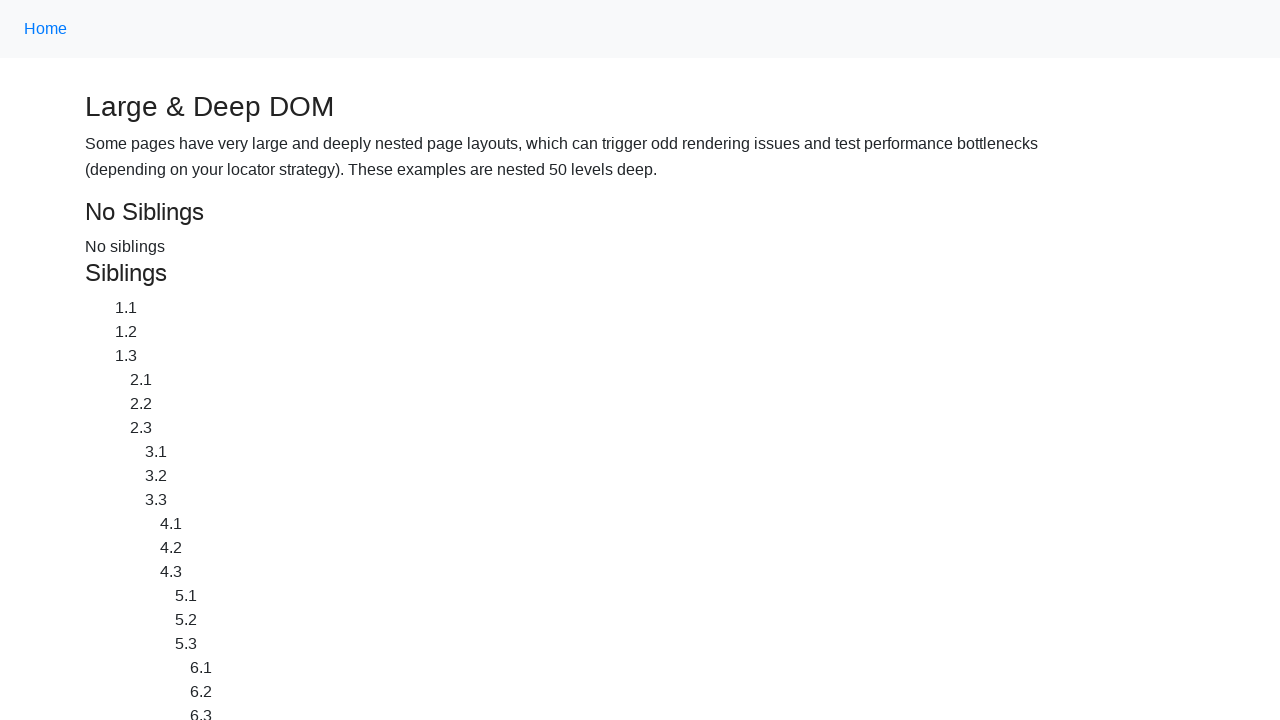

Located Cydeo link at the bottom of the page
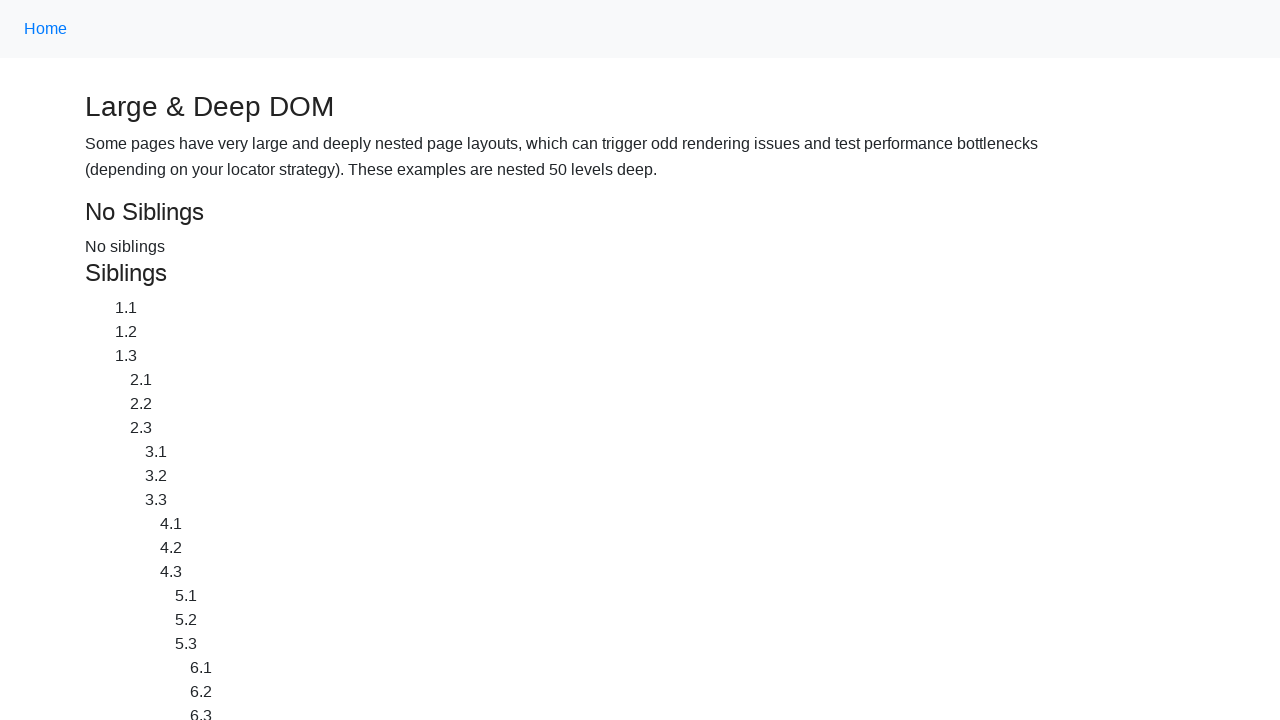

Scrolled down to Cydeo link using JavaScript scrolling
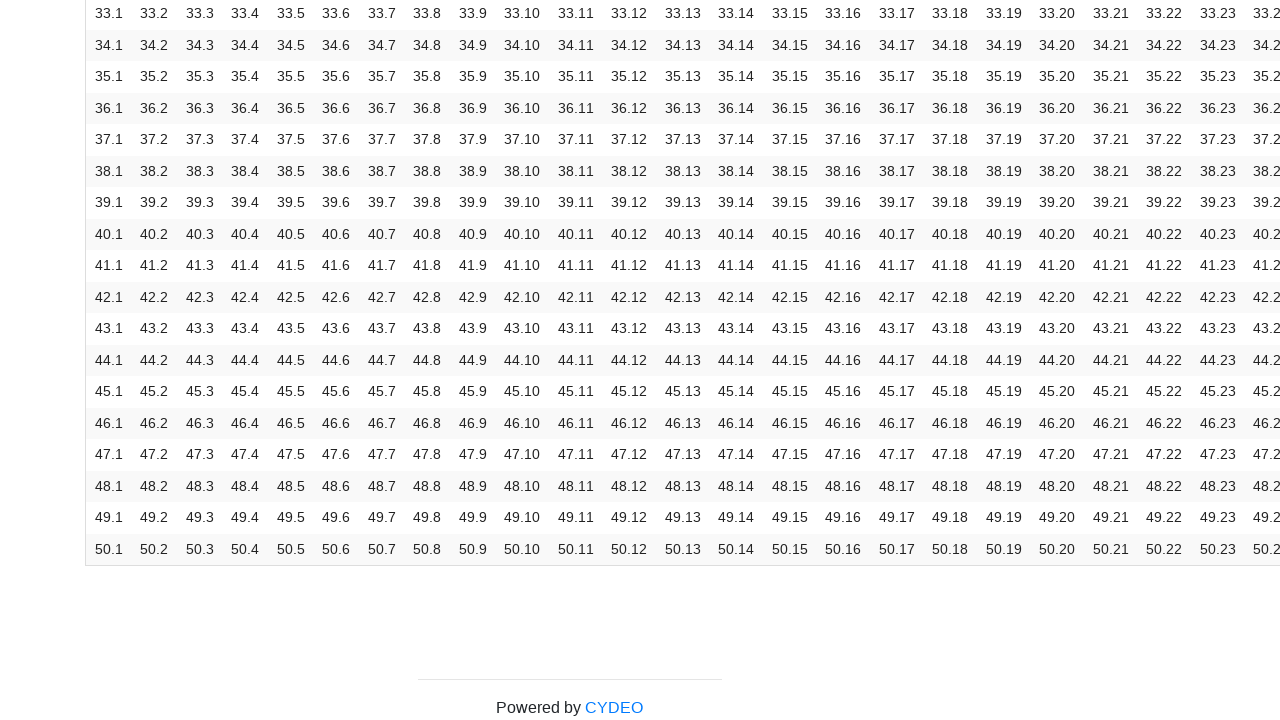

Located Home link at the top of the page
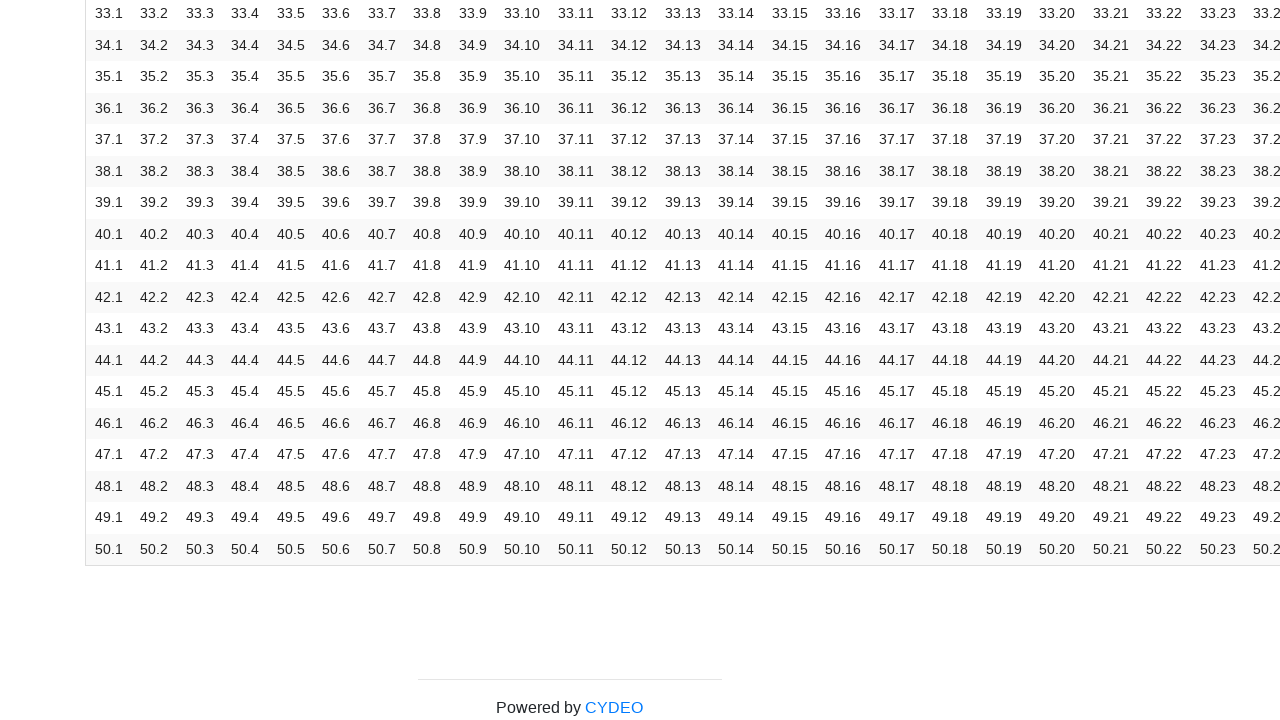

Scrolled back up to Home link using JavaScript scrolling
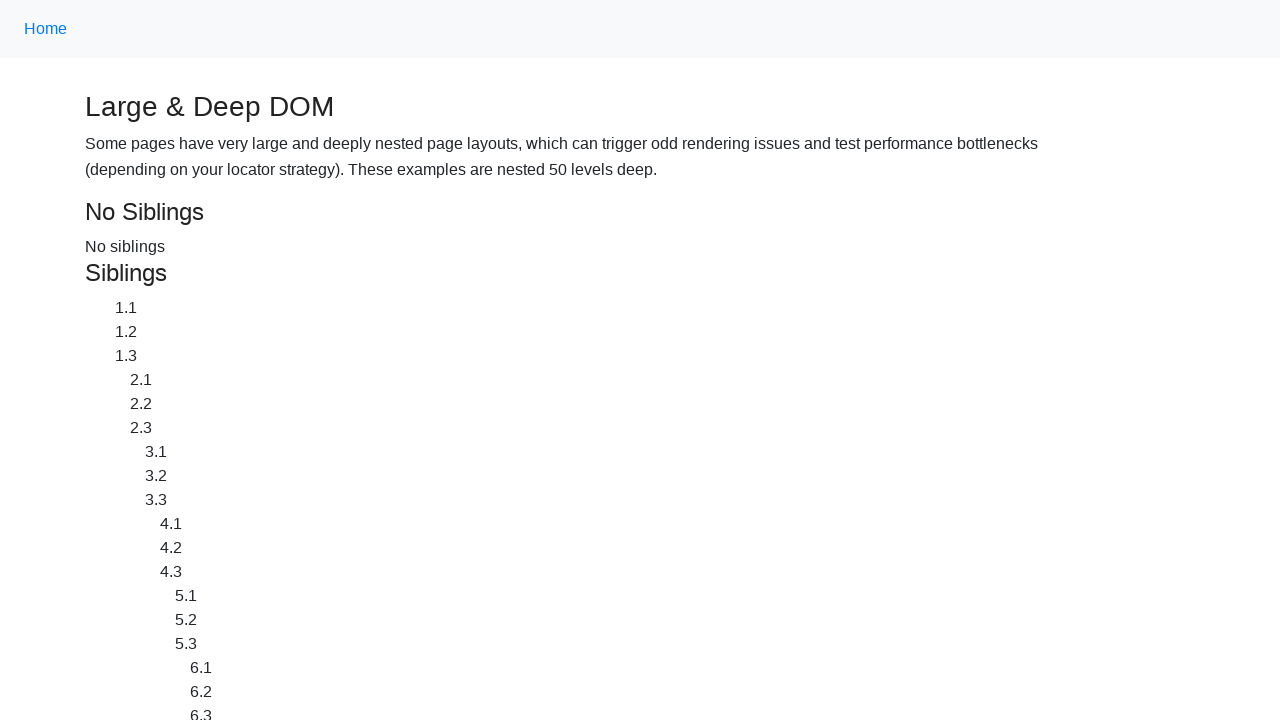

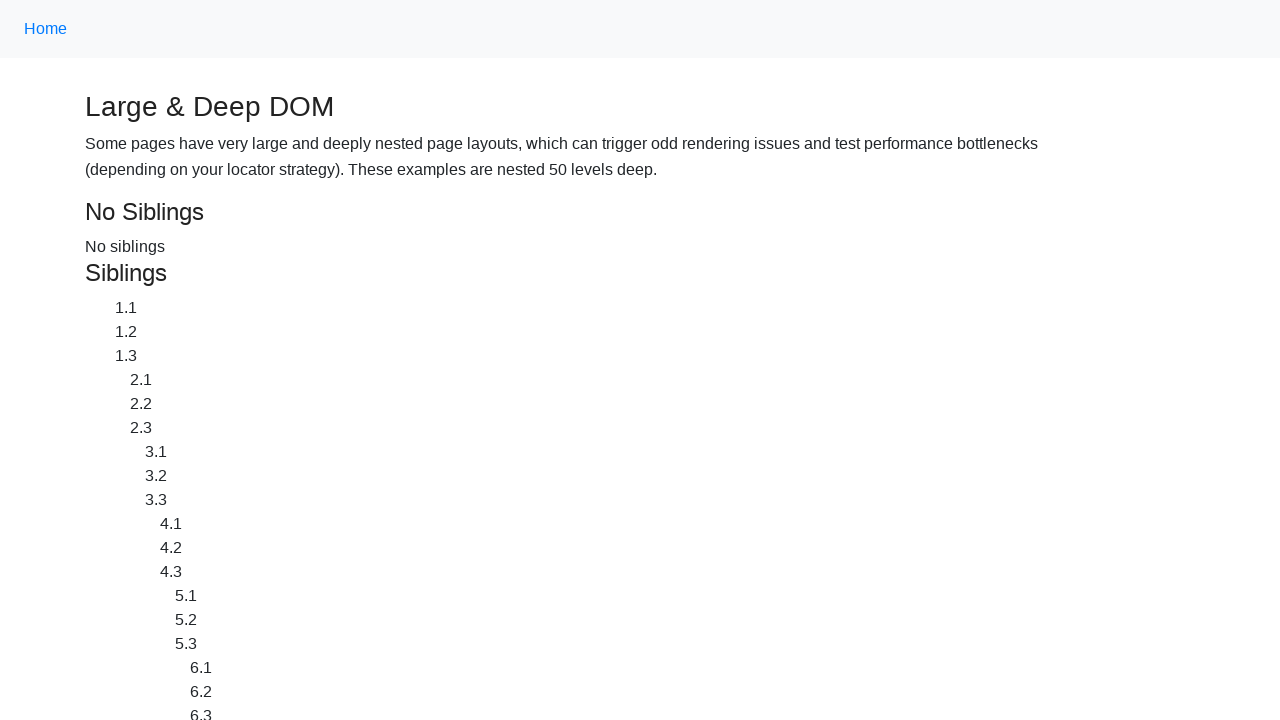